Tests navigation on the Playwright documentation site by clicking the "Get started" link and verifying the URL changes to the intro page.

Starting URL: https://playwright.dev/

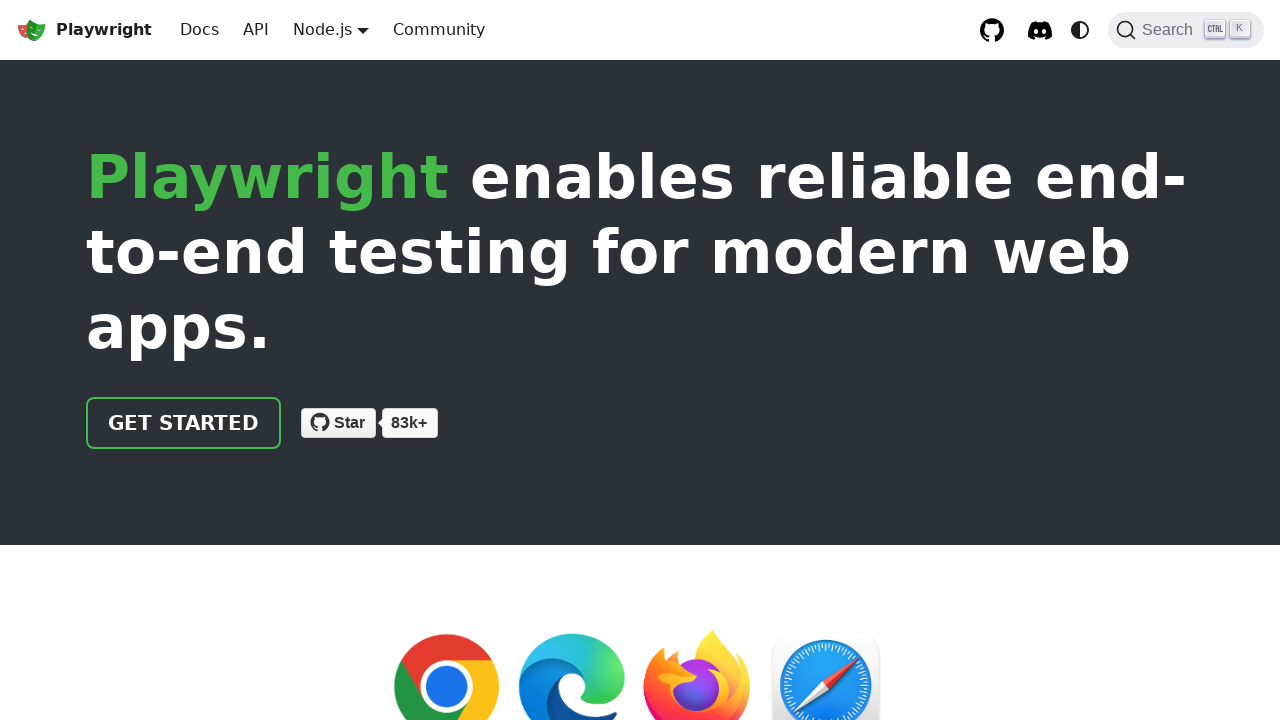

Clicked the 'Get started' link at (184, 423) on internal:role=link[name="Get started"i]
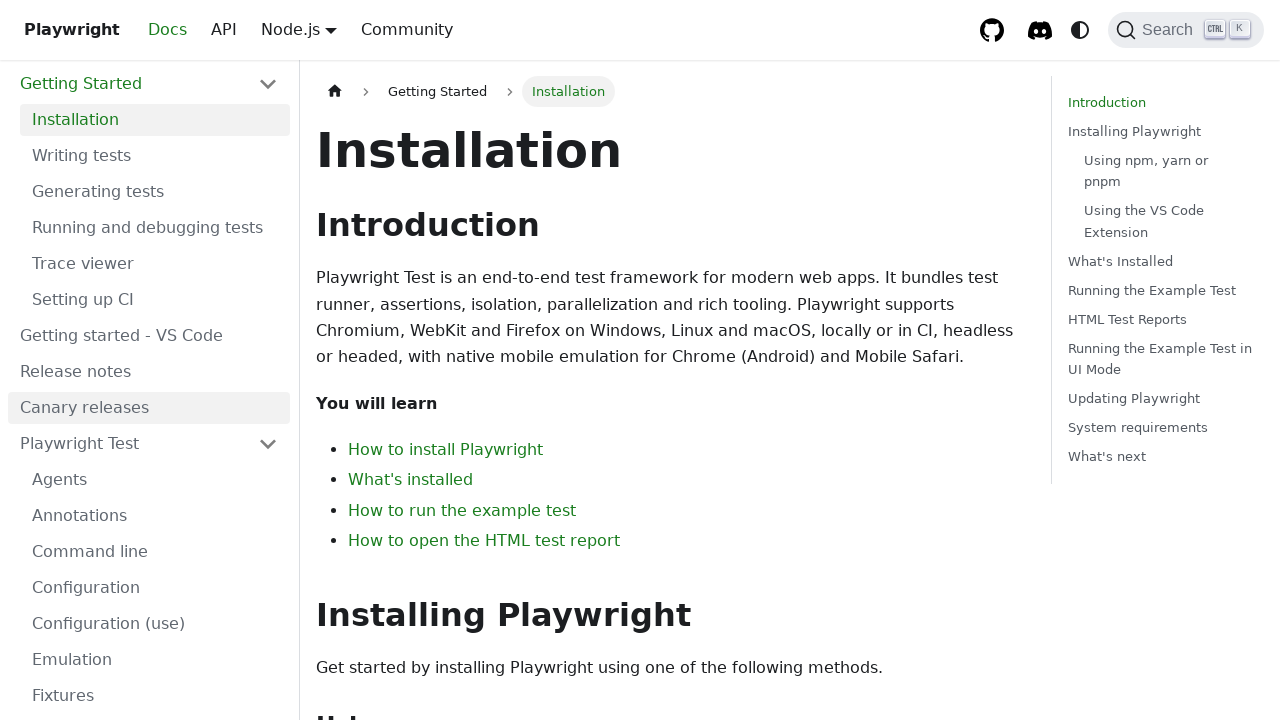

Verified navigation to intro page - URL changed to intro page
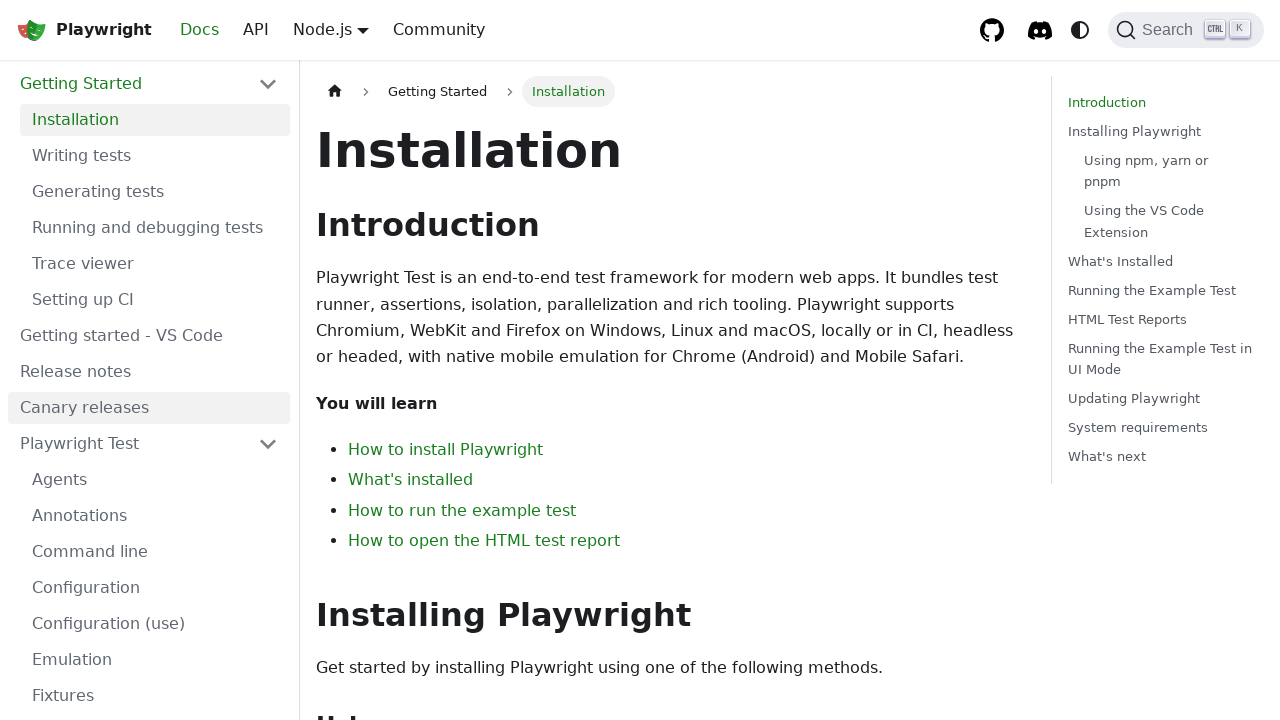

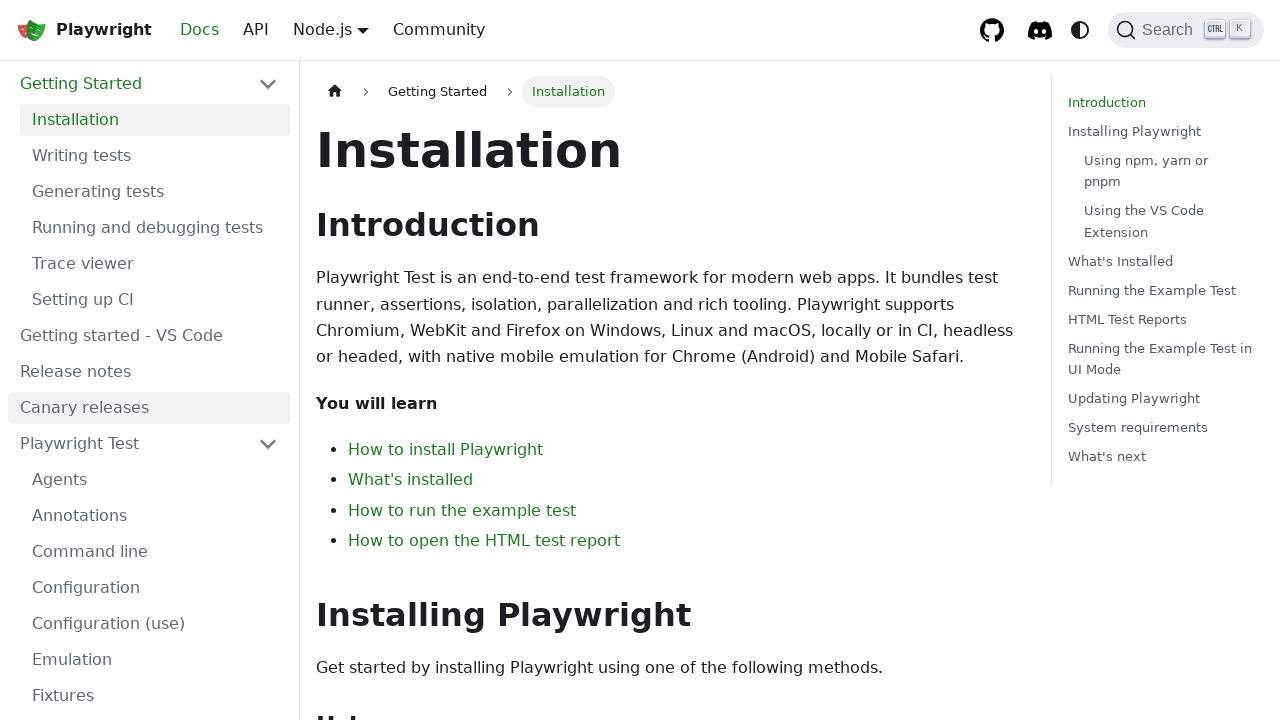